Navigates to the Jobs page by clicking on the Jobs menu item and waits for the Jobs heading to be visible

Starting URL: https://alchemy.hguy.co/jobs

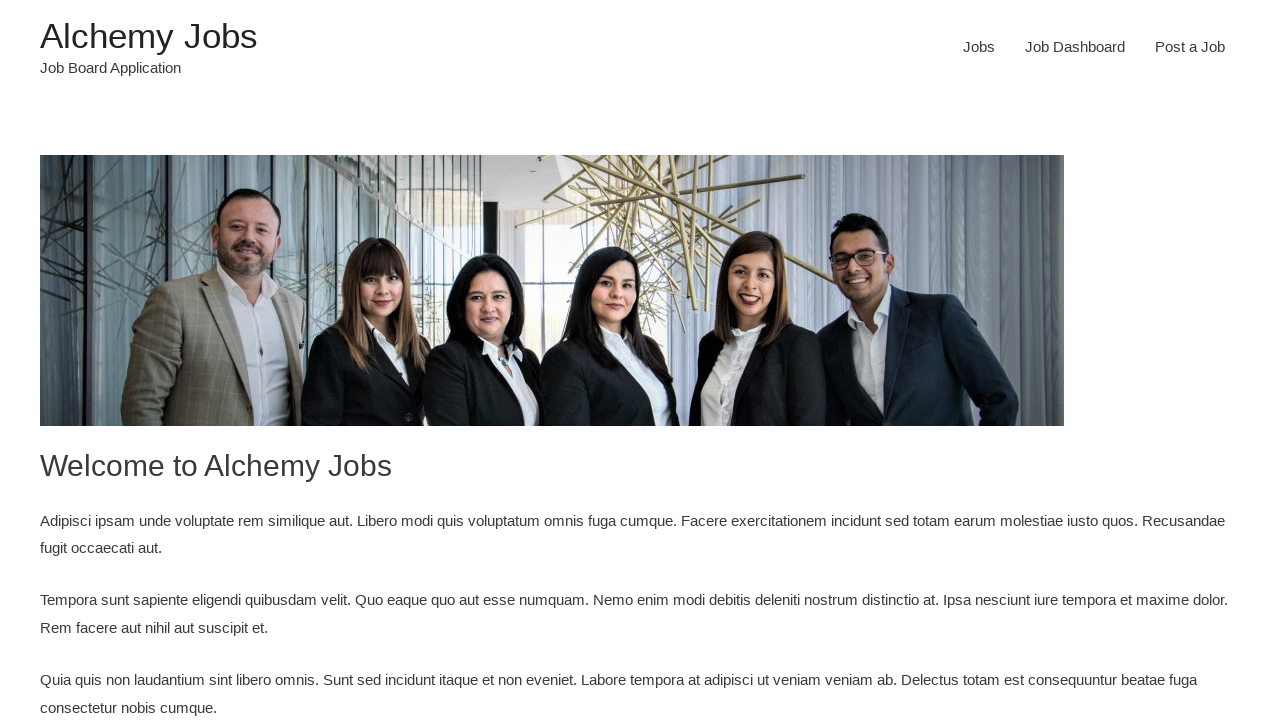

Clicked on the Jobs menu item at (979, 47) on xpath=//*[@id="menu-item-24"]/a
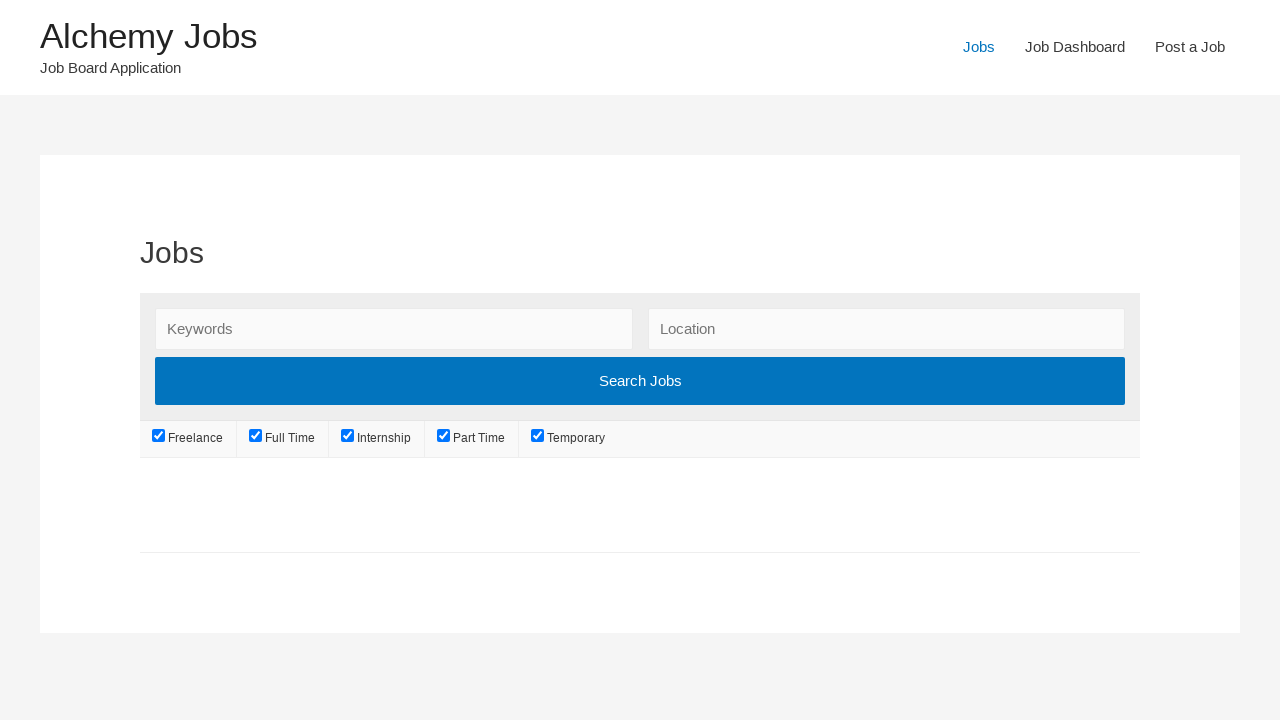

Jobs heading is now visible
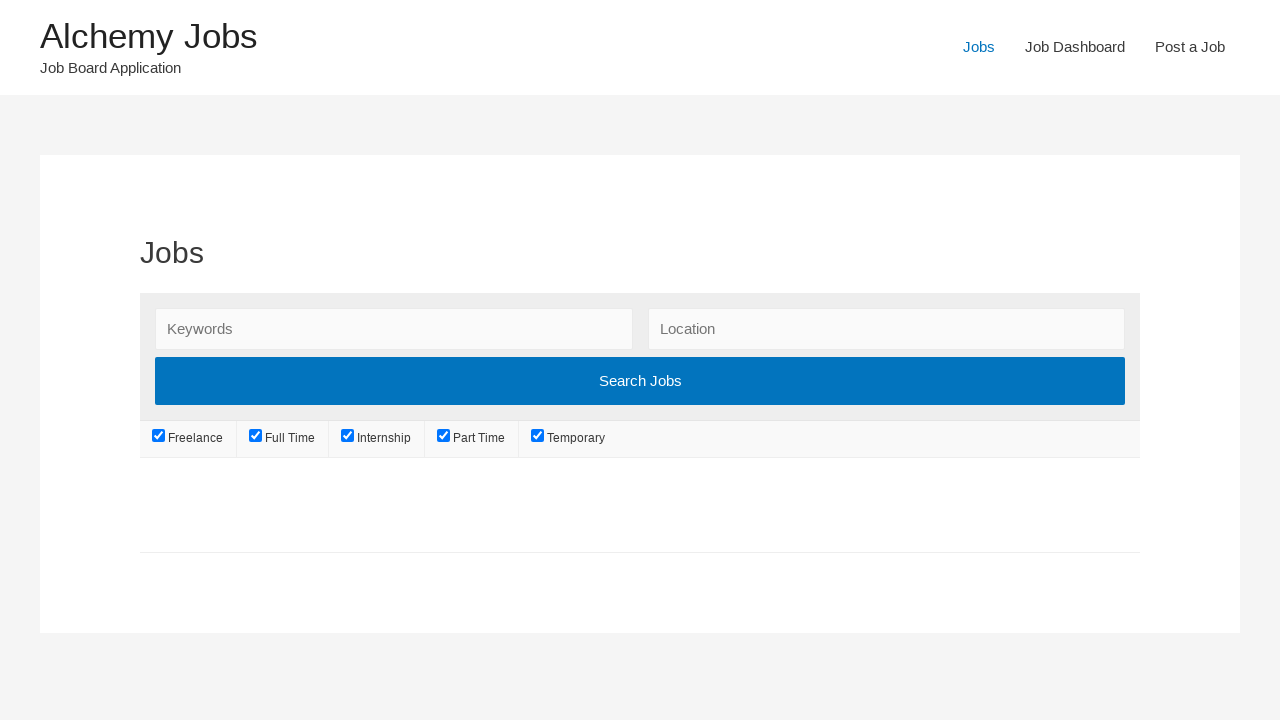

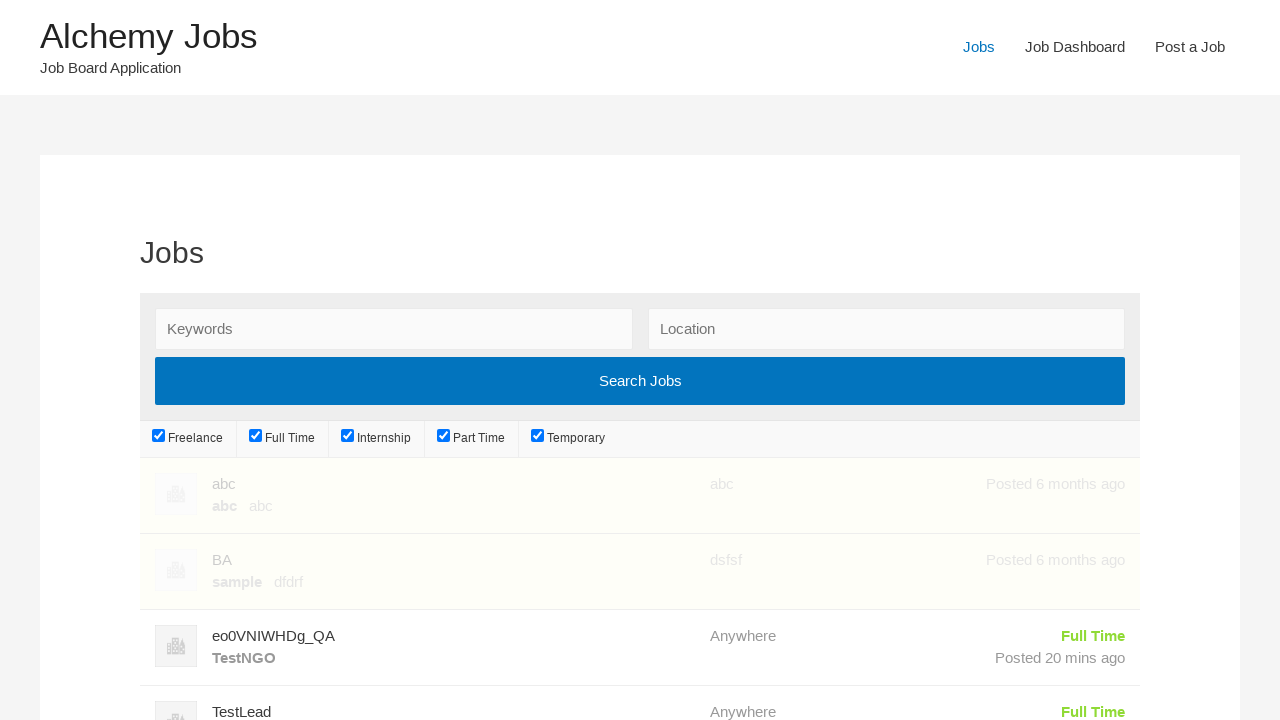